Tests a calculator web application by entering two numbers, selecting division operation, clicking the calculate button, and verifying the result

Starting URL: http://juliemr.github.io/protractor-demo/

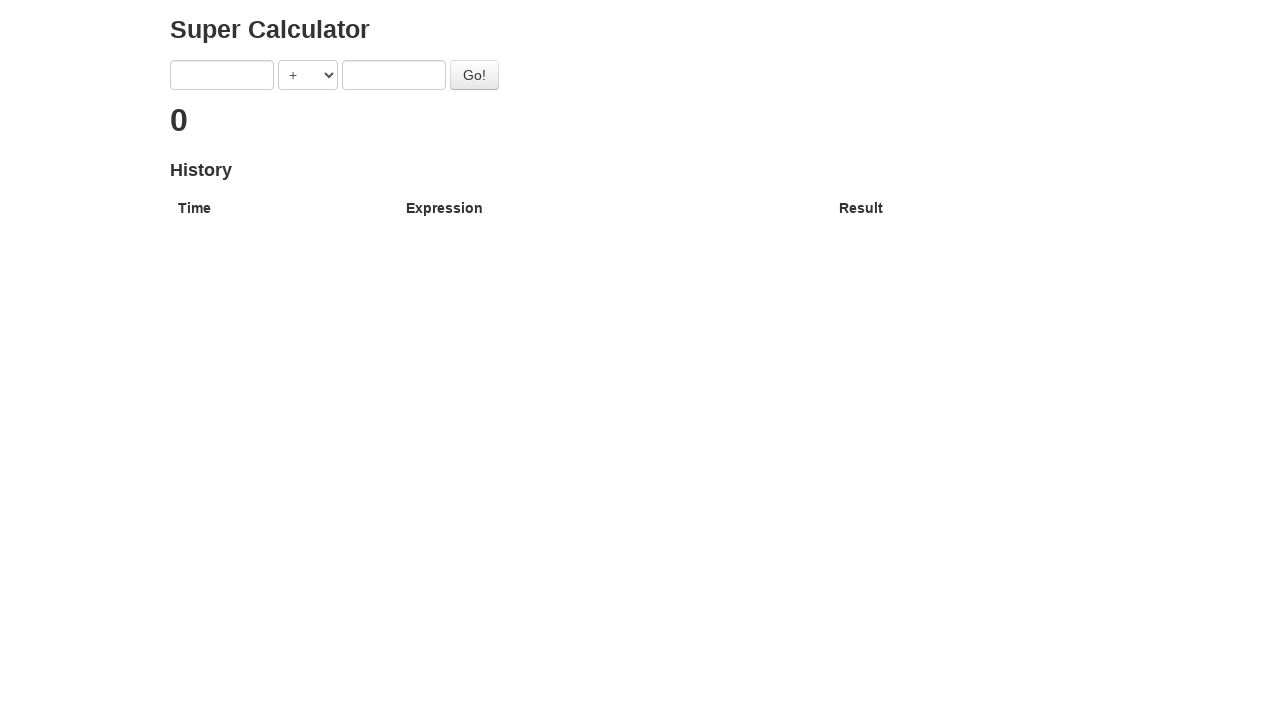

Entered first number '2000' into the calculator on [ng-model='first']
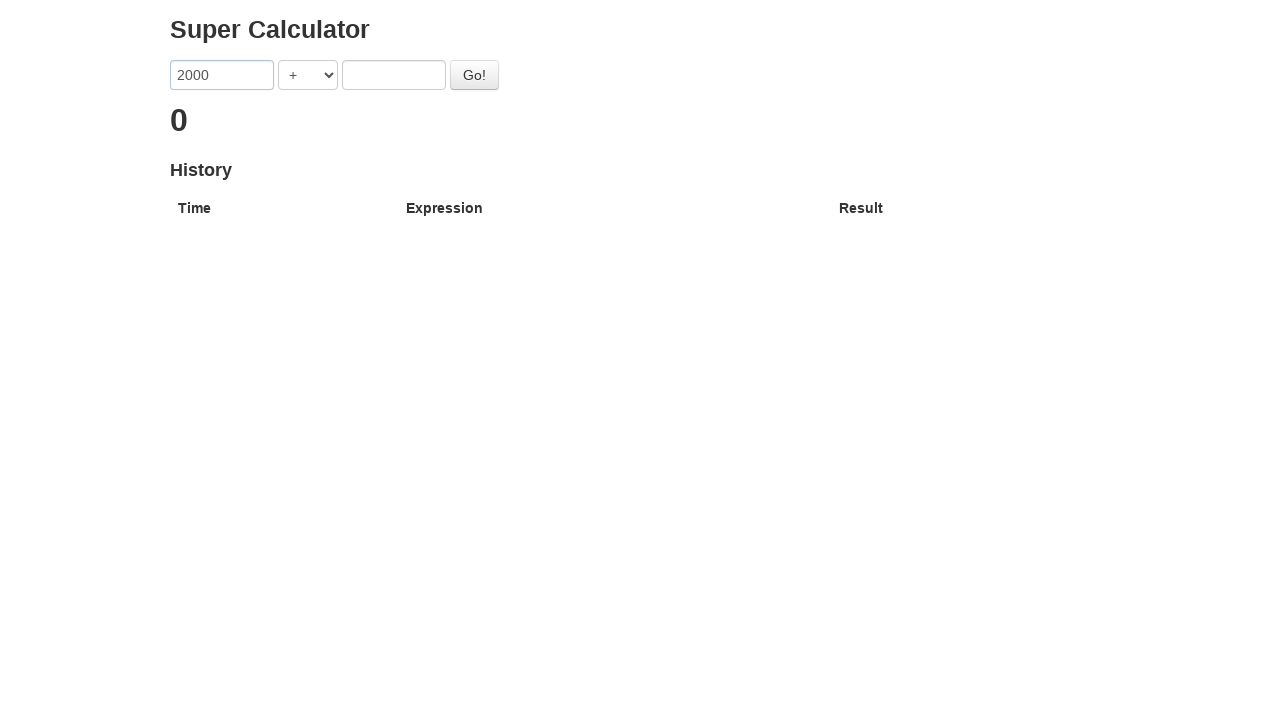

Entered second number '10' into the calculator on [ng-model='second']
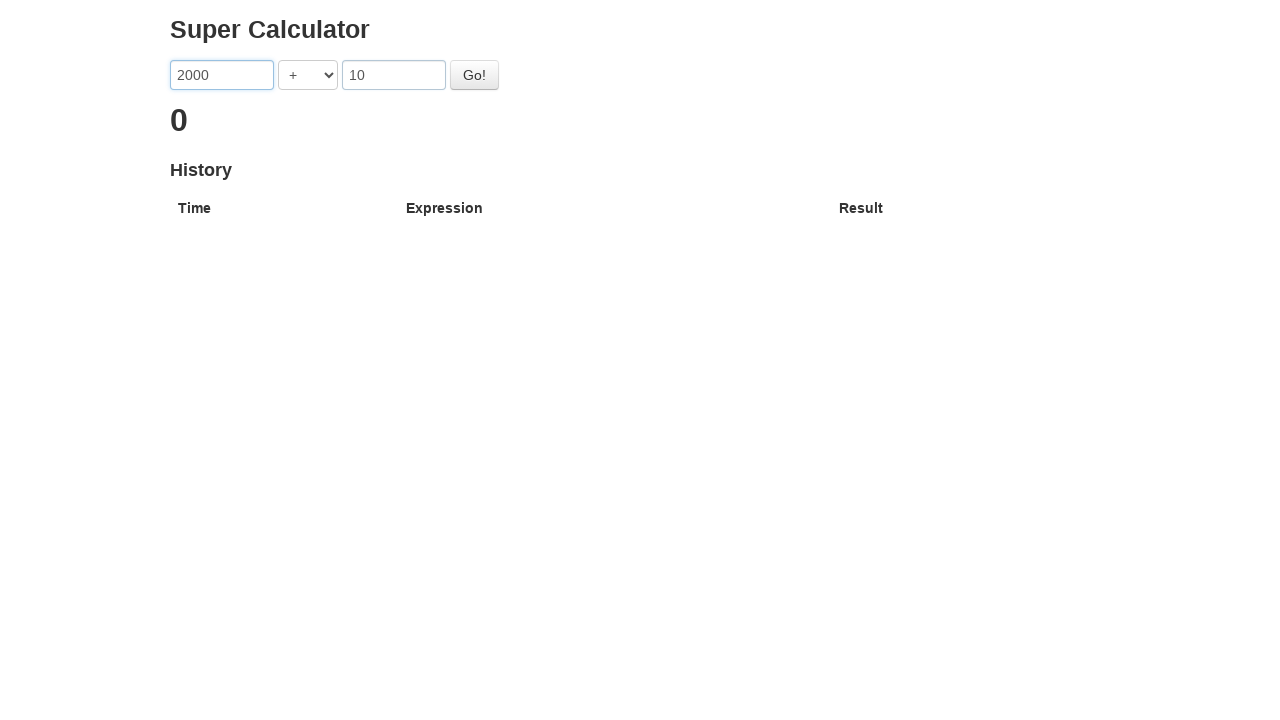

Selected DIVISION operation from the operator dropdown on [ng-model='operator']
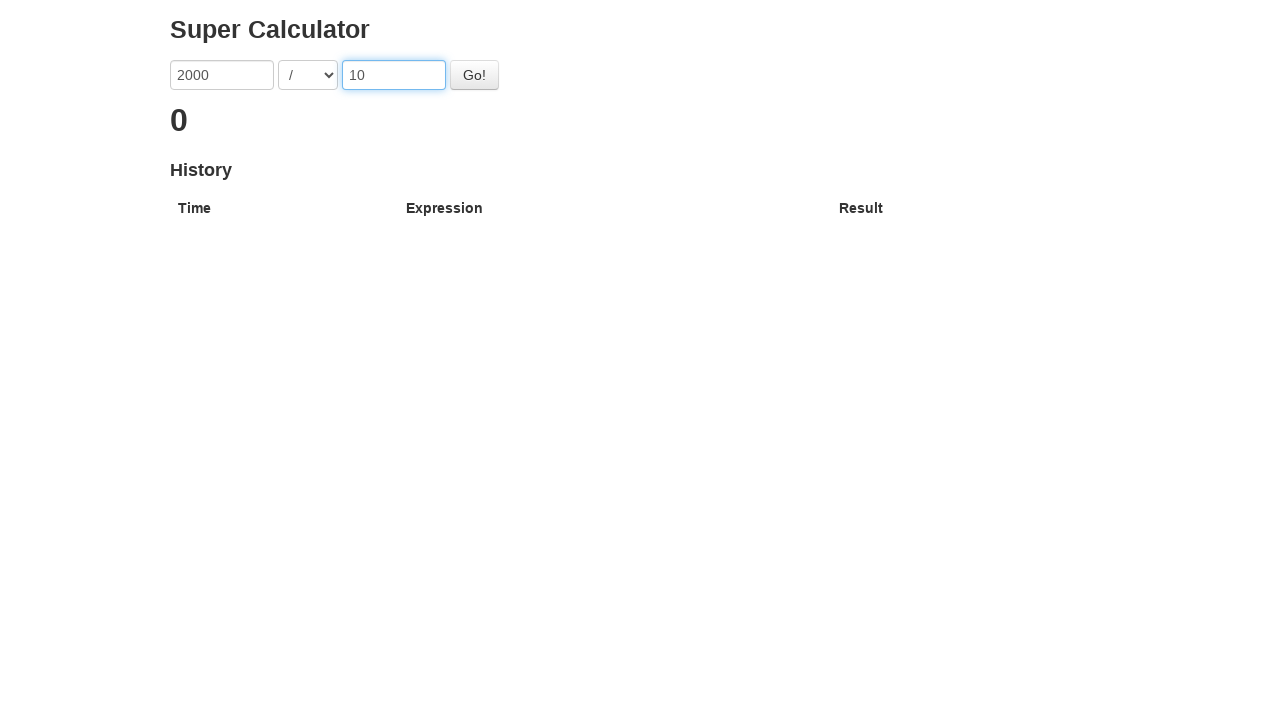

Clicked the calculate button at (474, 75) on .btn
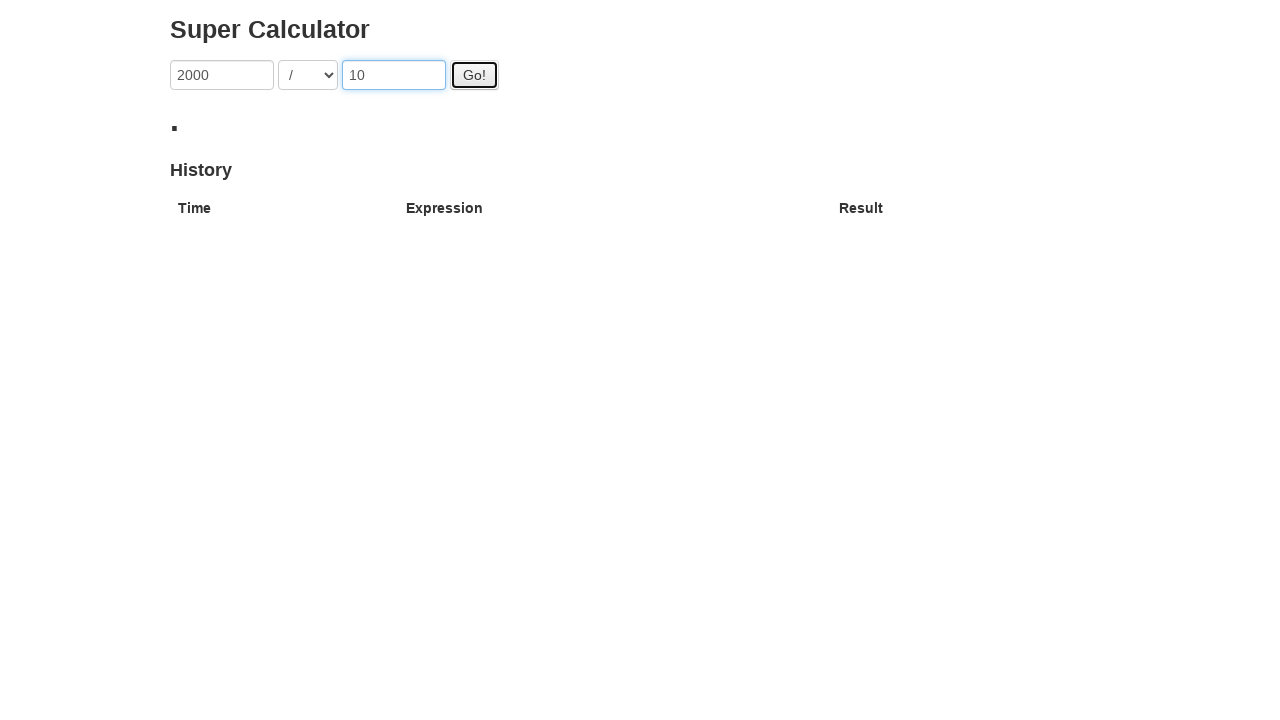

Calculation result loaded and displayed
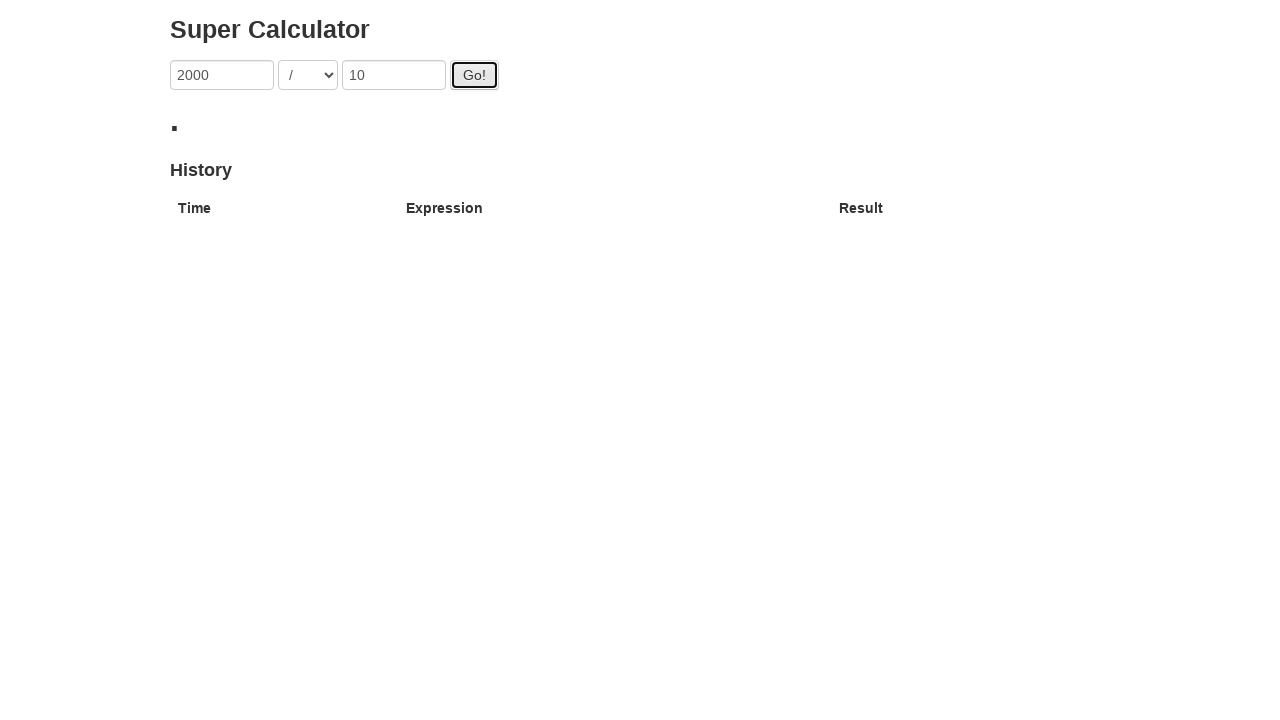

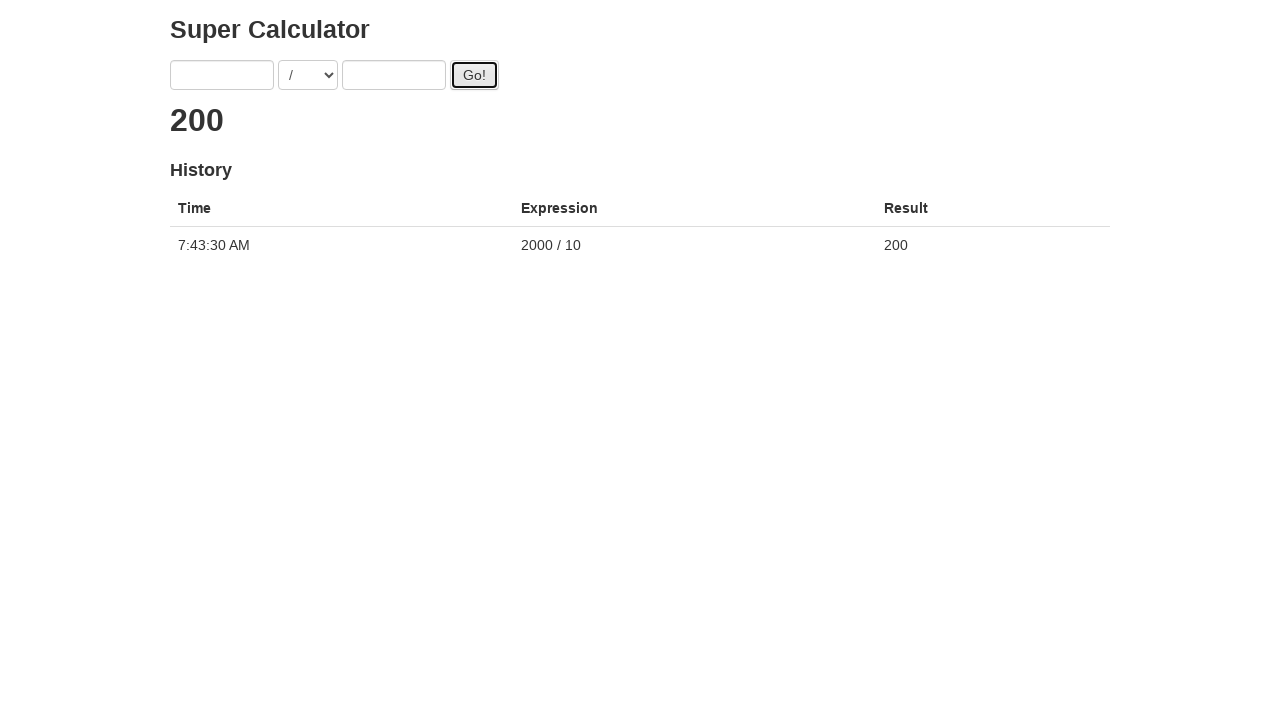